Tests keyboard actions by entering text in a text comparison tool, using keyboard shortcuts to copy and paste text between fields, then opening new tabs and windows

Starting URL: https://text-compare.com/

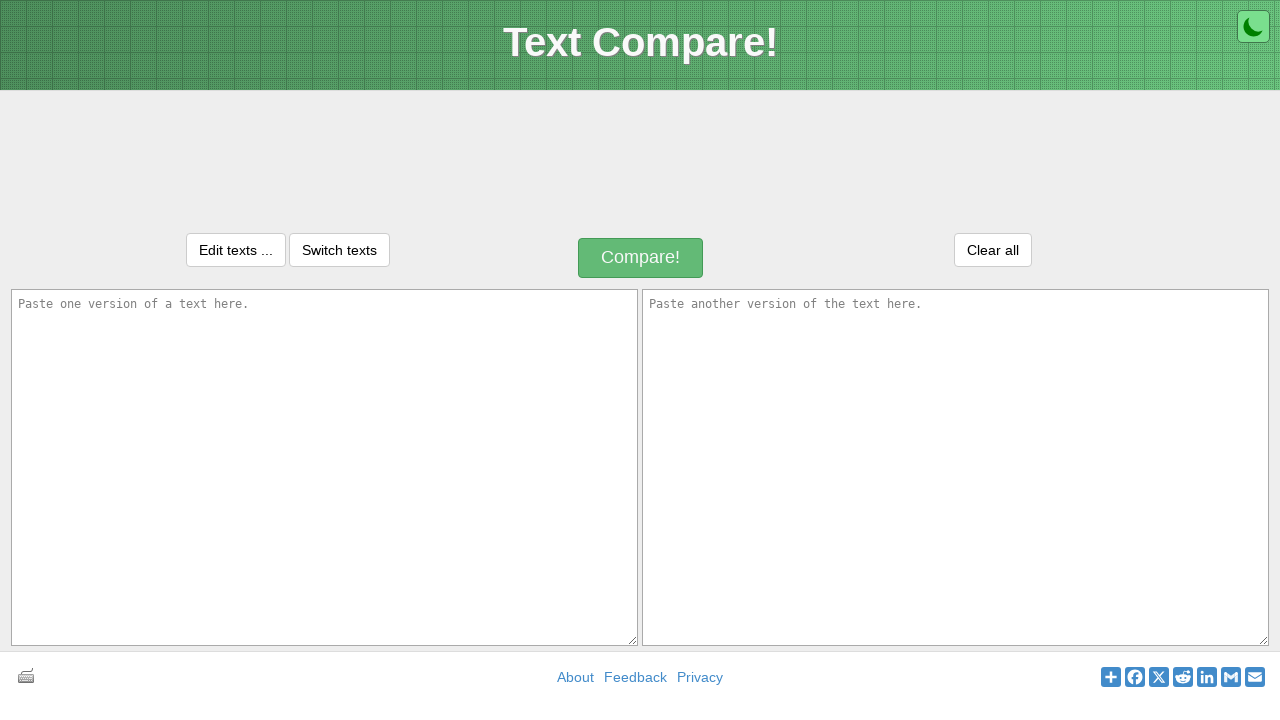

Filled first textarea with sample text on textarea[name='text1']
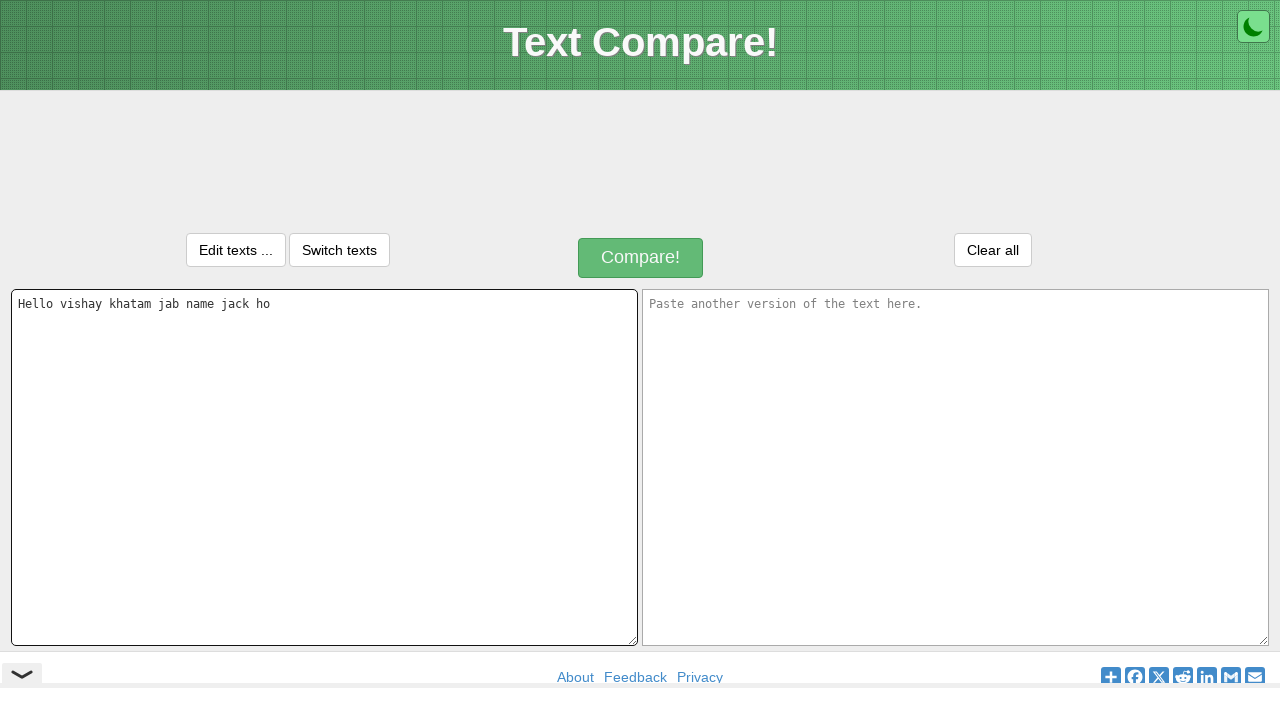

Selected all text in textarea using Ctrl+A
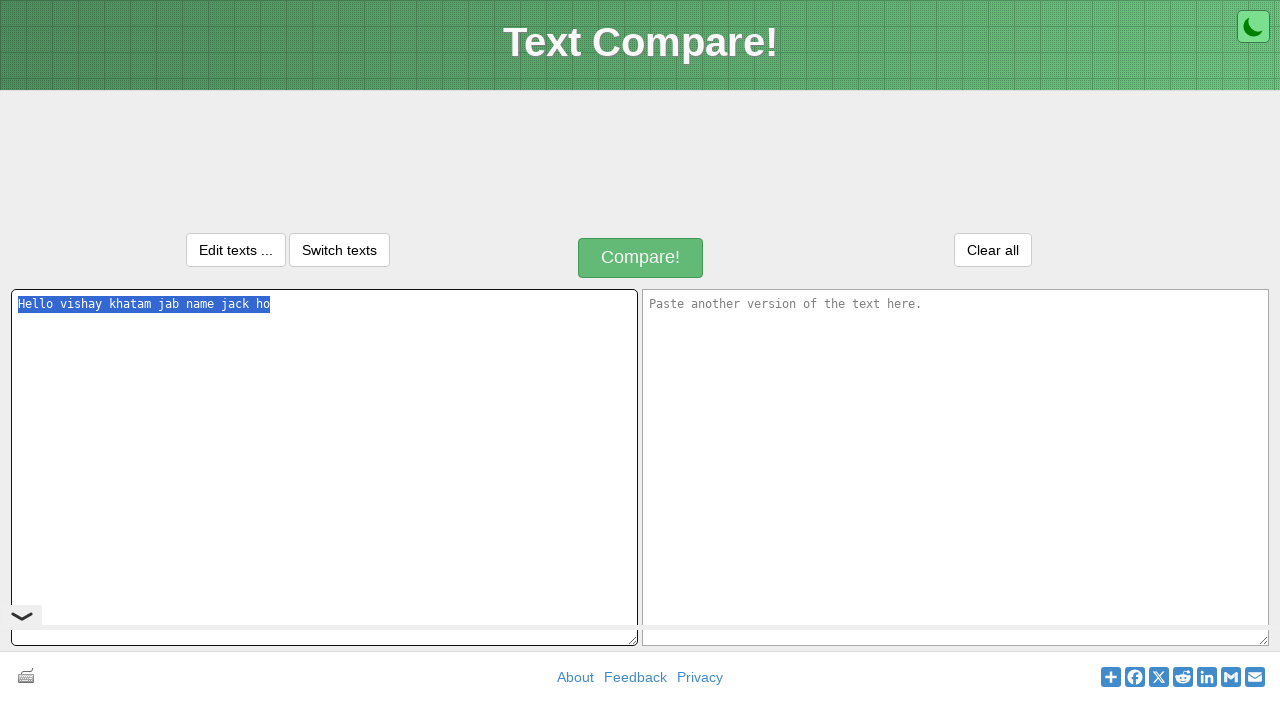

Copied selected text to clipboard using Ctrl+C
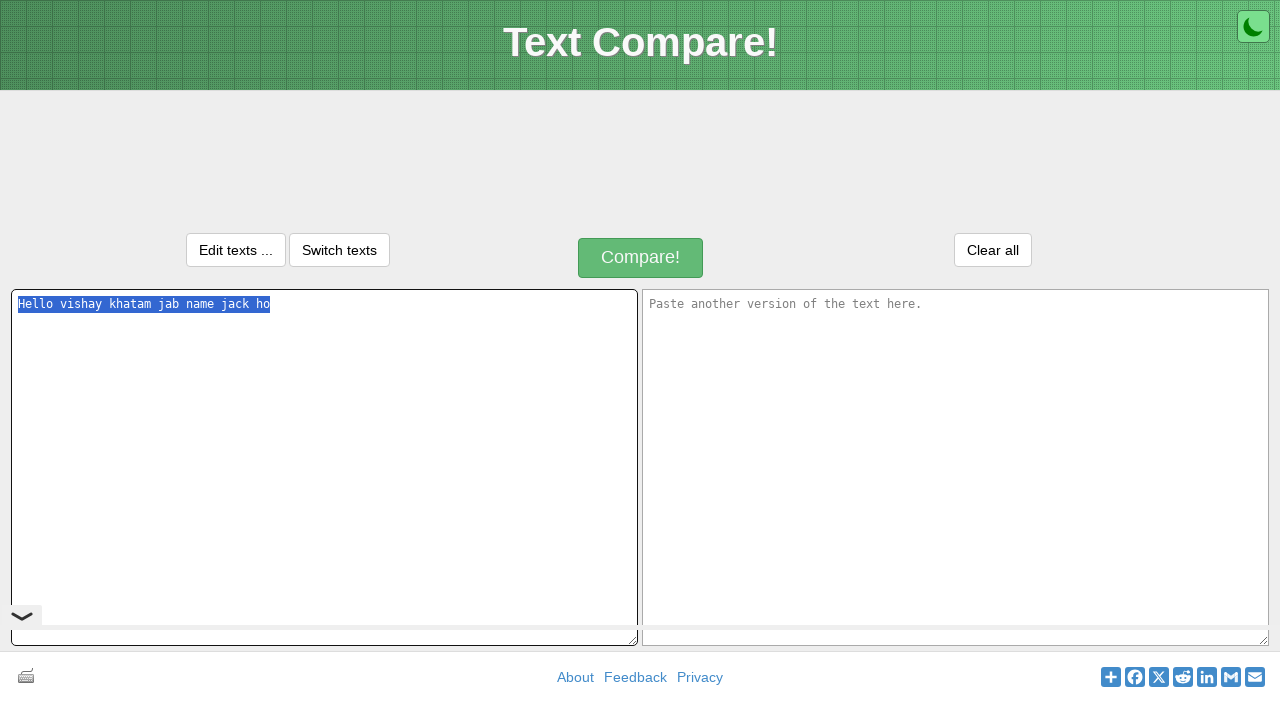

Moved to next field using Tab key
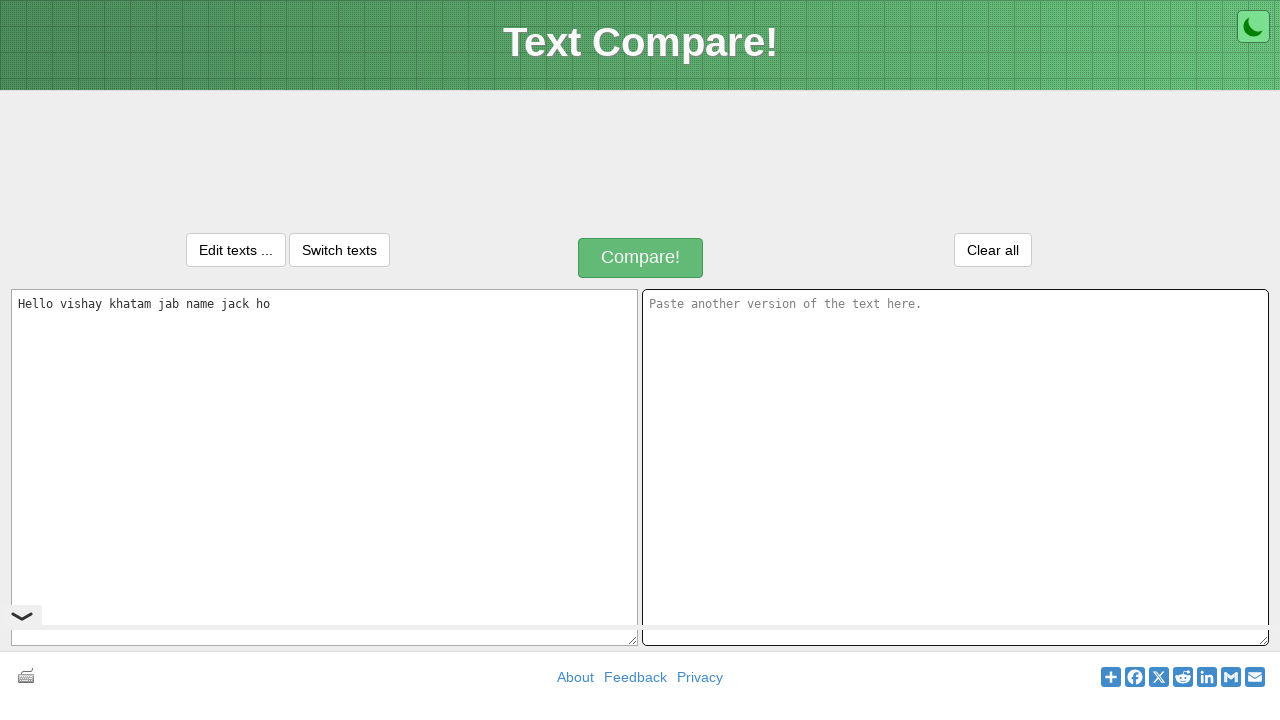

Pasted copied text into second textarea using Ctrl+V
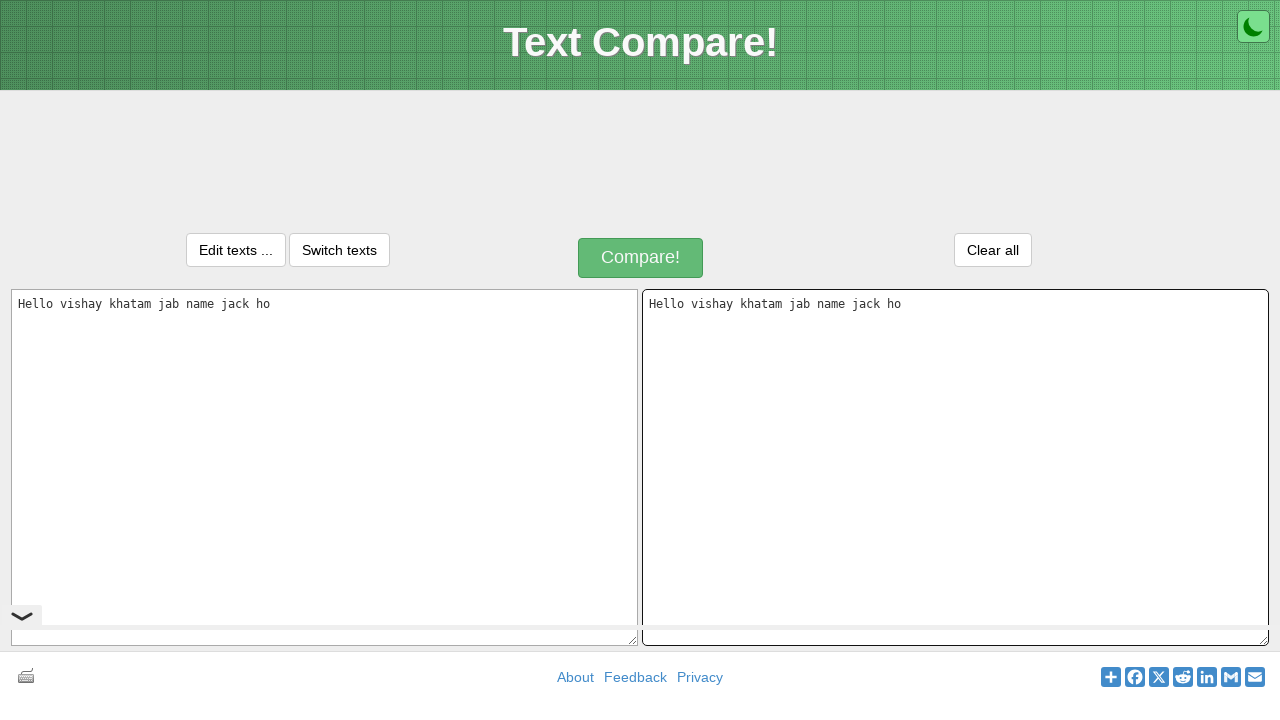

Opened a new tab
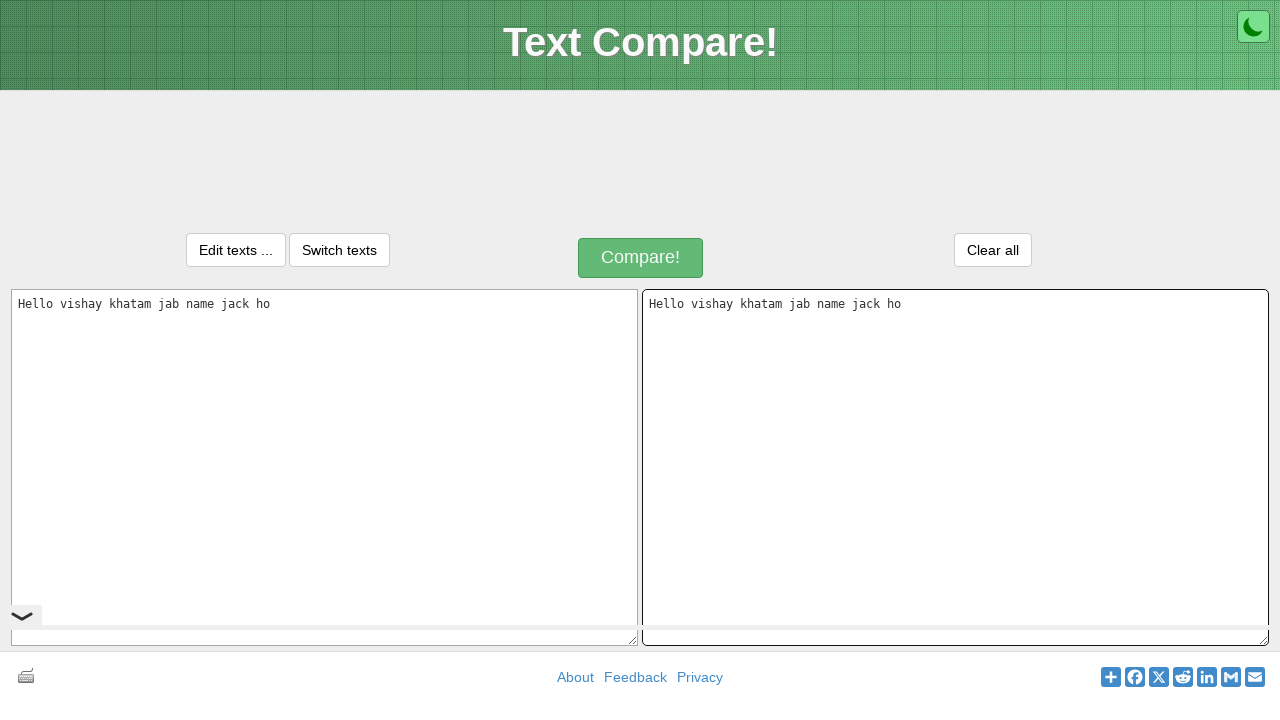

Navigated new tab to GlobalSQA sliders demo
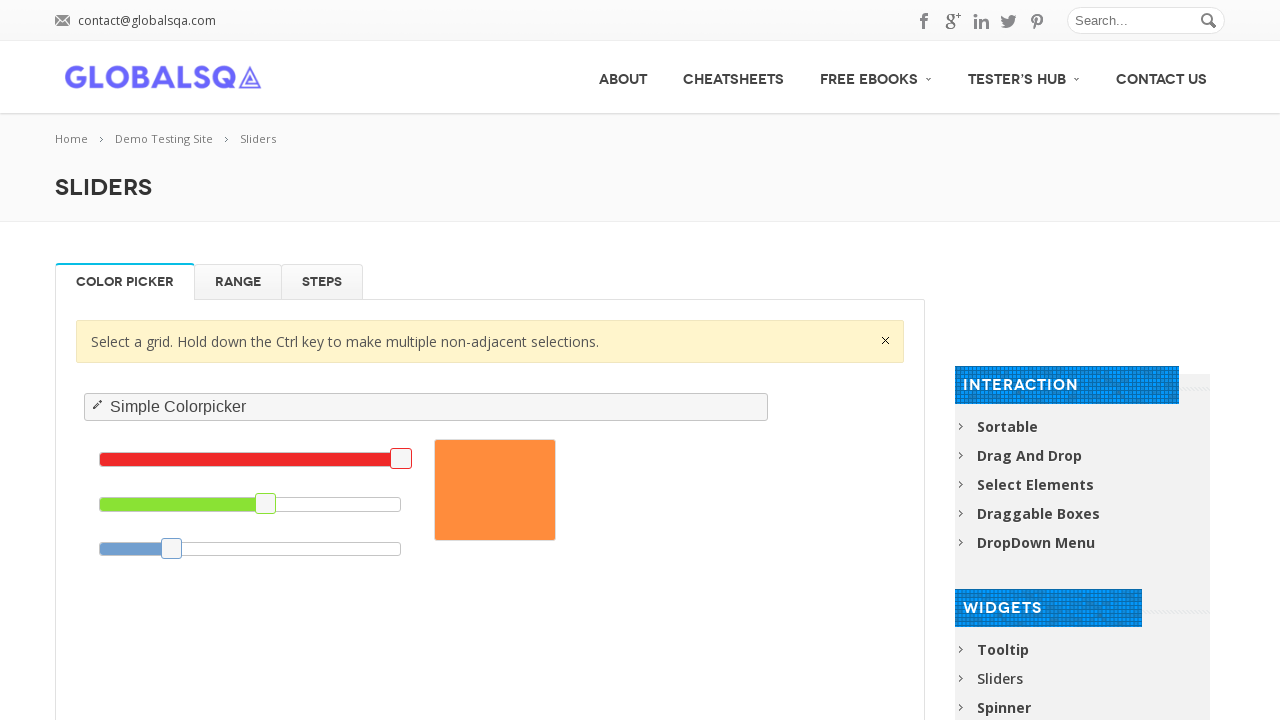

Opened another new tab
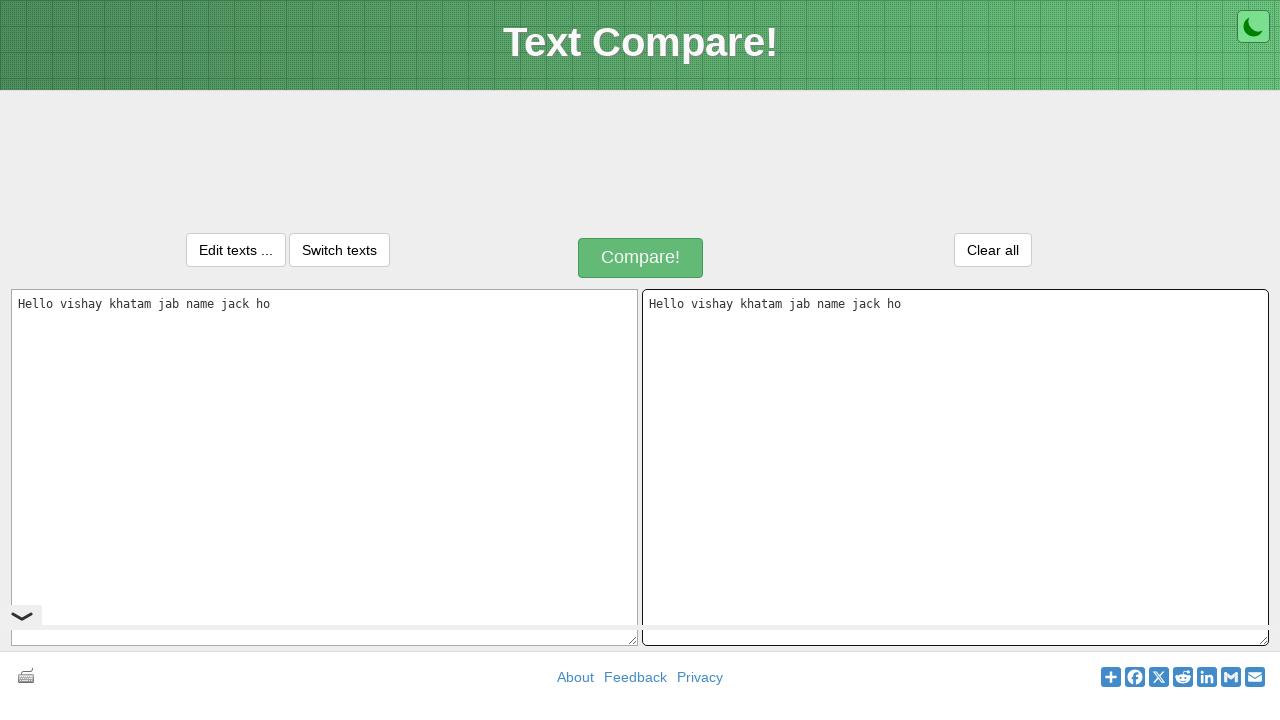

Navigated another tab to jQuery Price Range Slider demo
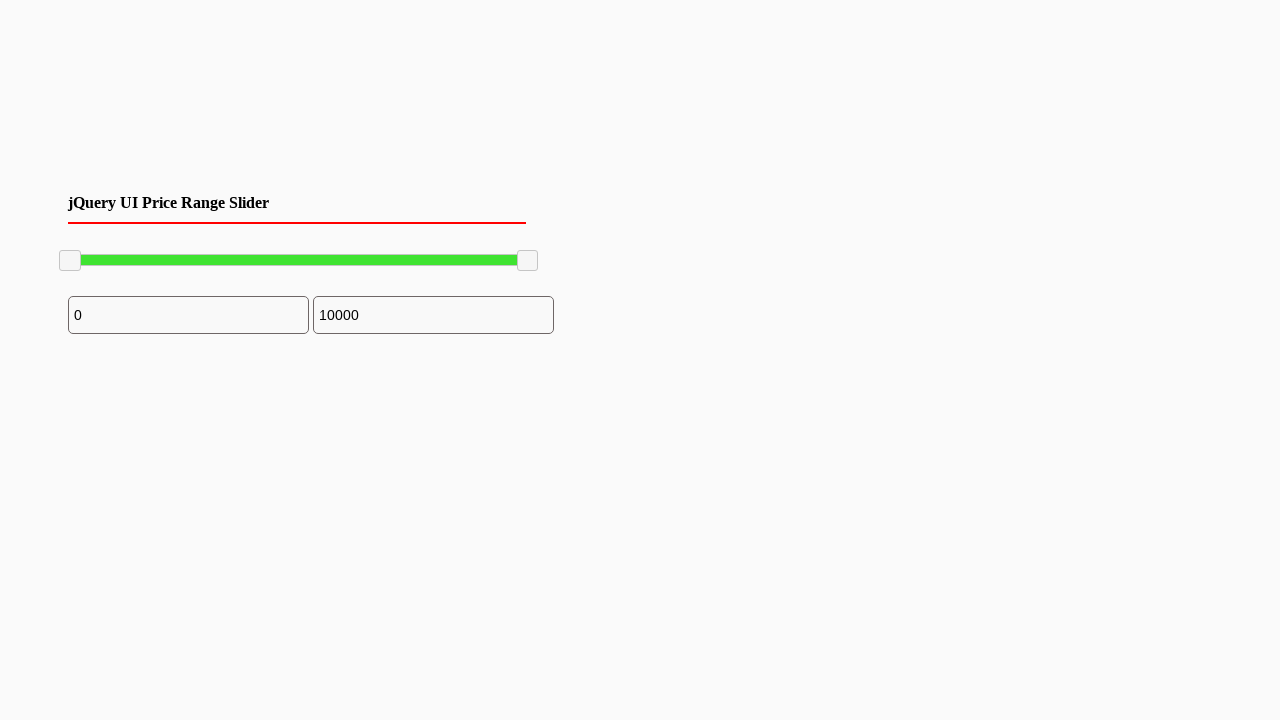

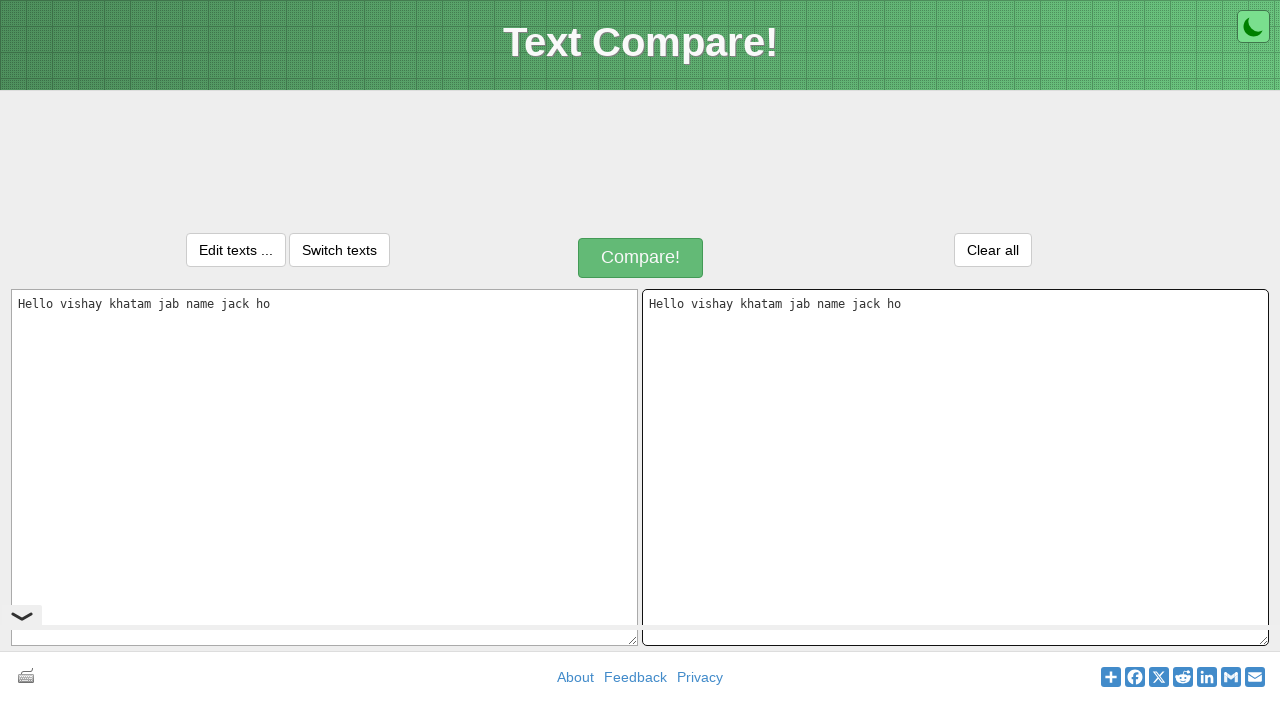